Tests hover functionality by hovering over a user avatar to reveal hidden content and clicking the profile link

Starting URL: https://the-internet.herokuapp.com/hovers

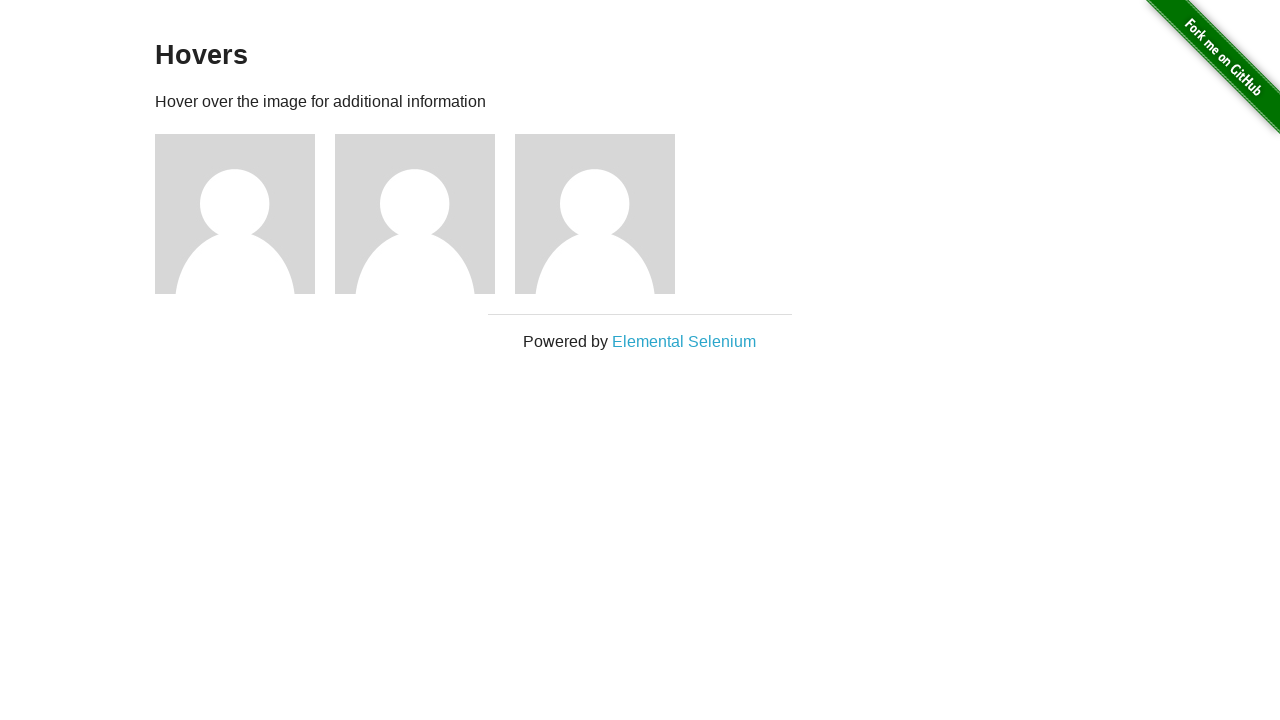

Hovered over the first user avatar to reveal hidden content at (235, 214) on [alt="User Avatar"]
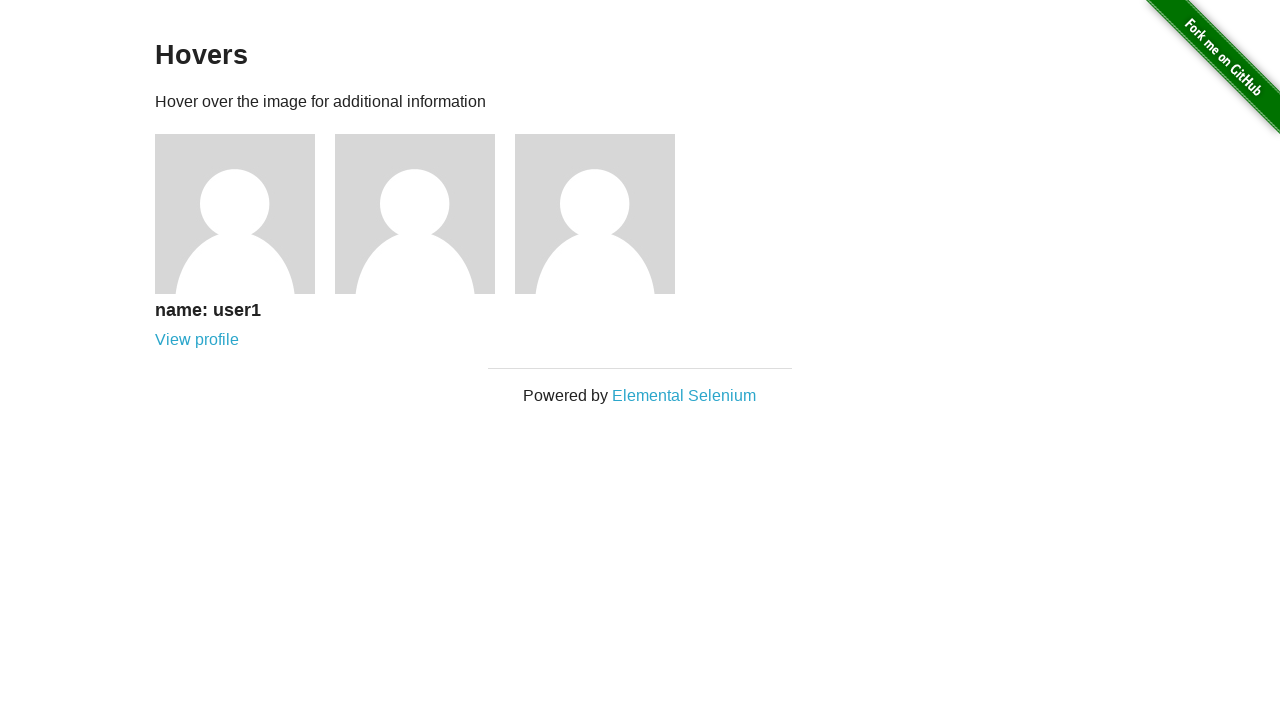

Hover content became visible with user name
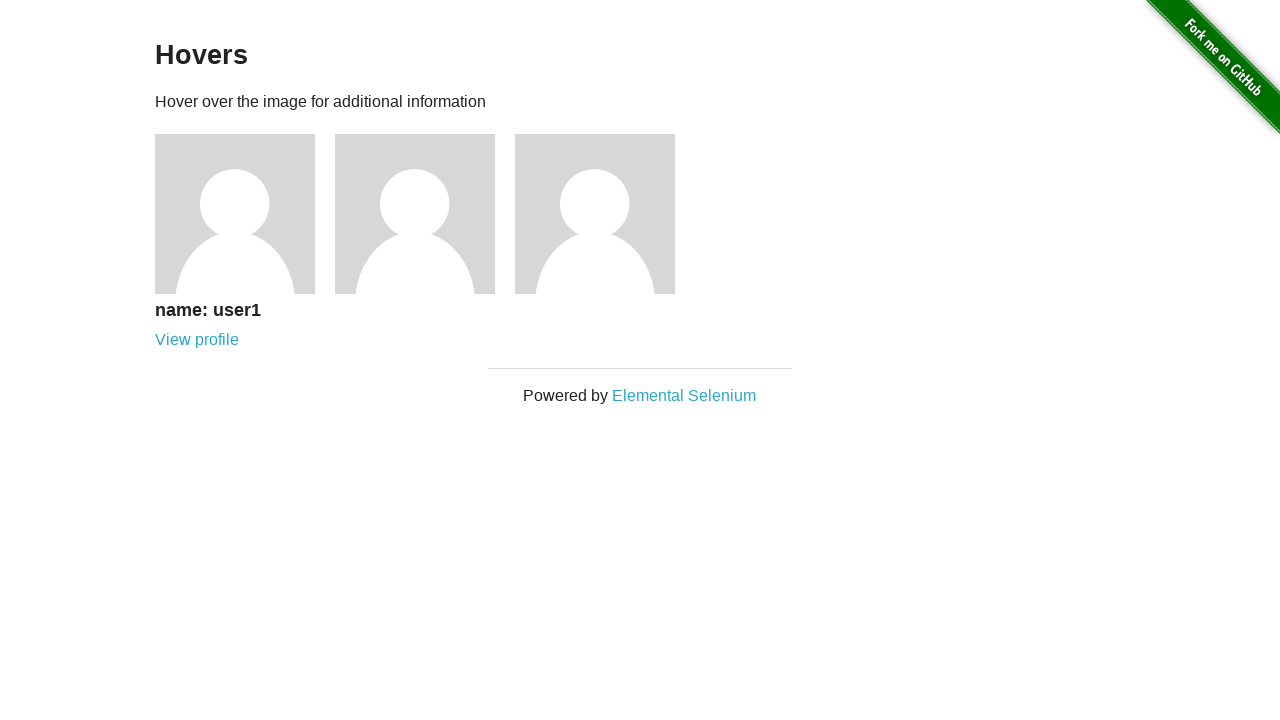

Clicked on 'View profile' link to navigate to user profile at (197, 340) on text=View profile >> nth=0
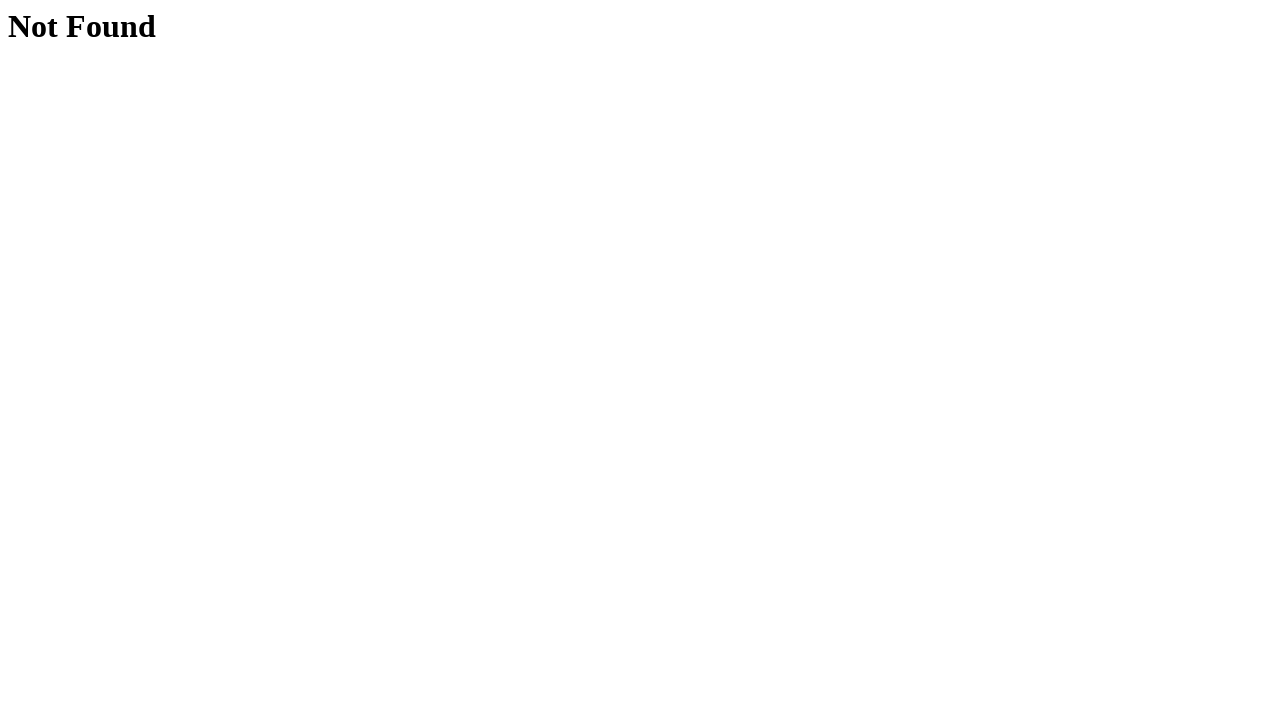

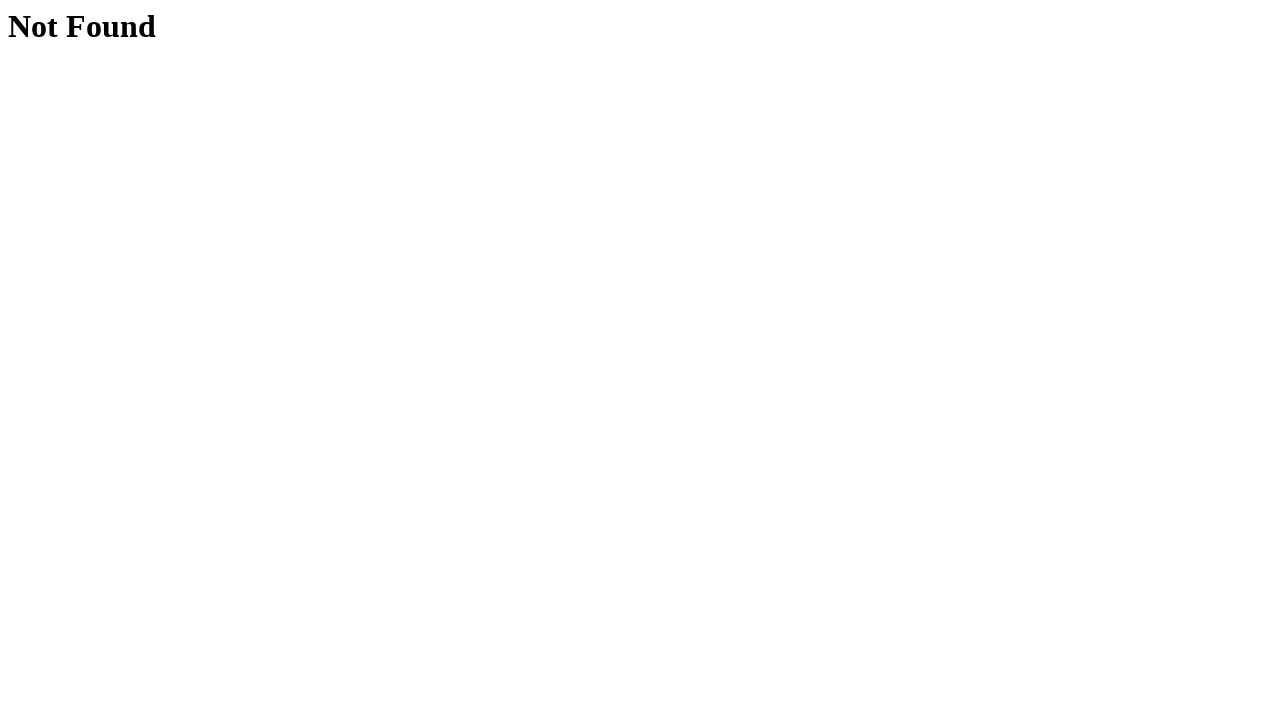